Tests the visibility and clickability of the Get Free Quotes button

Starting URL: https://www.tranktechnologies.com/

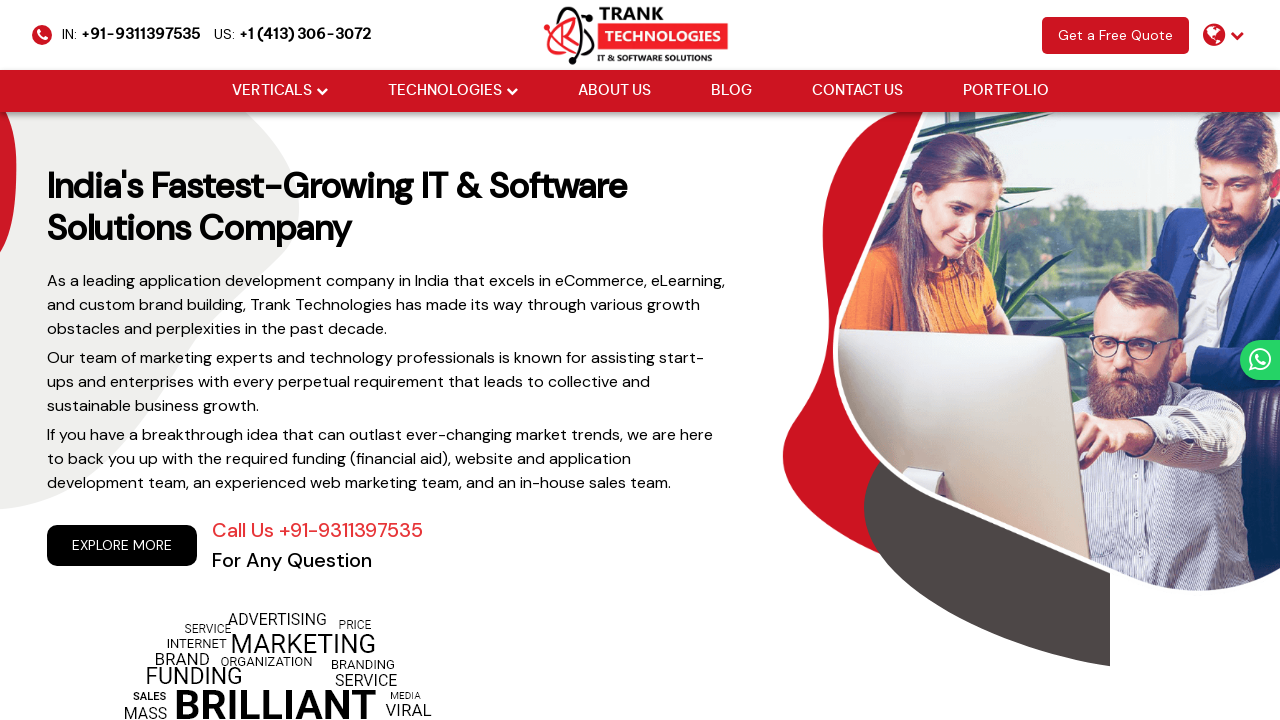

Clicked Get Free Quotes button at (1116, 35) on xpath=//a[@class='scroll']
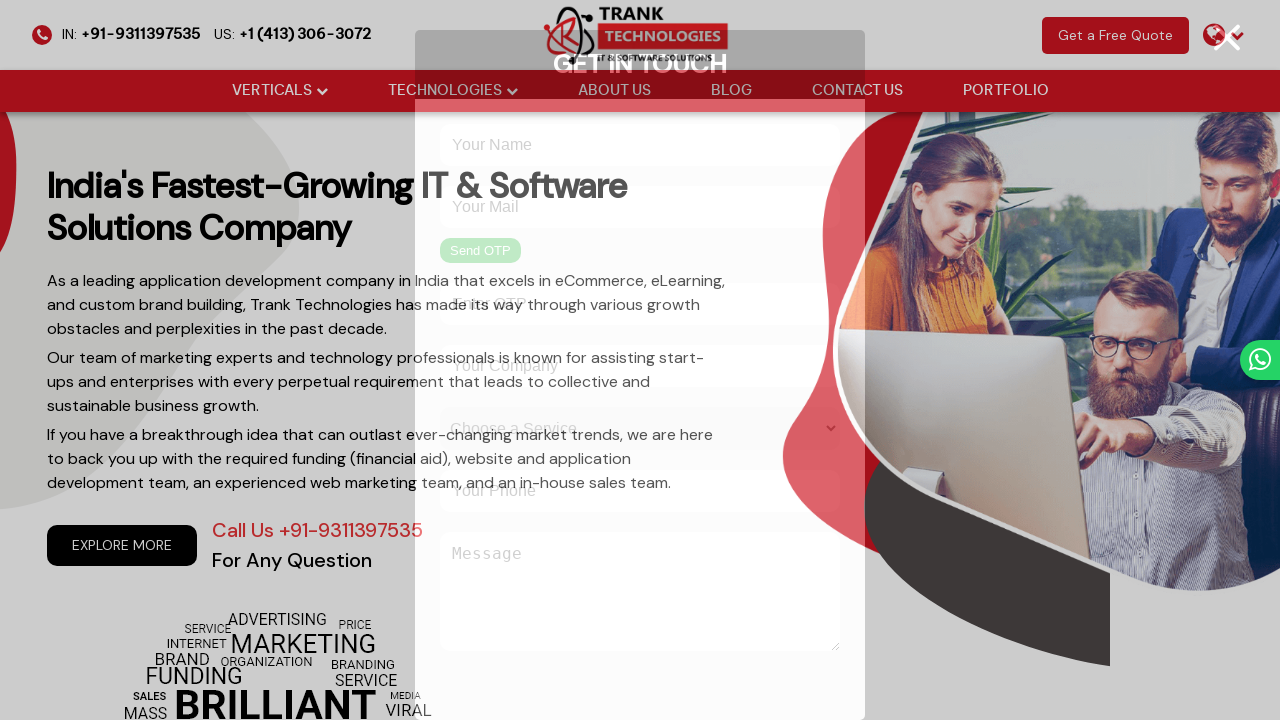

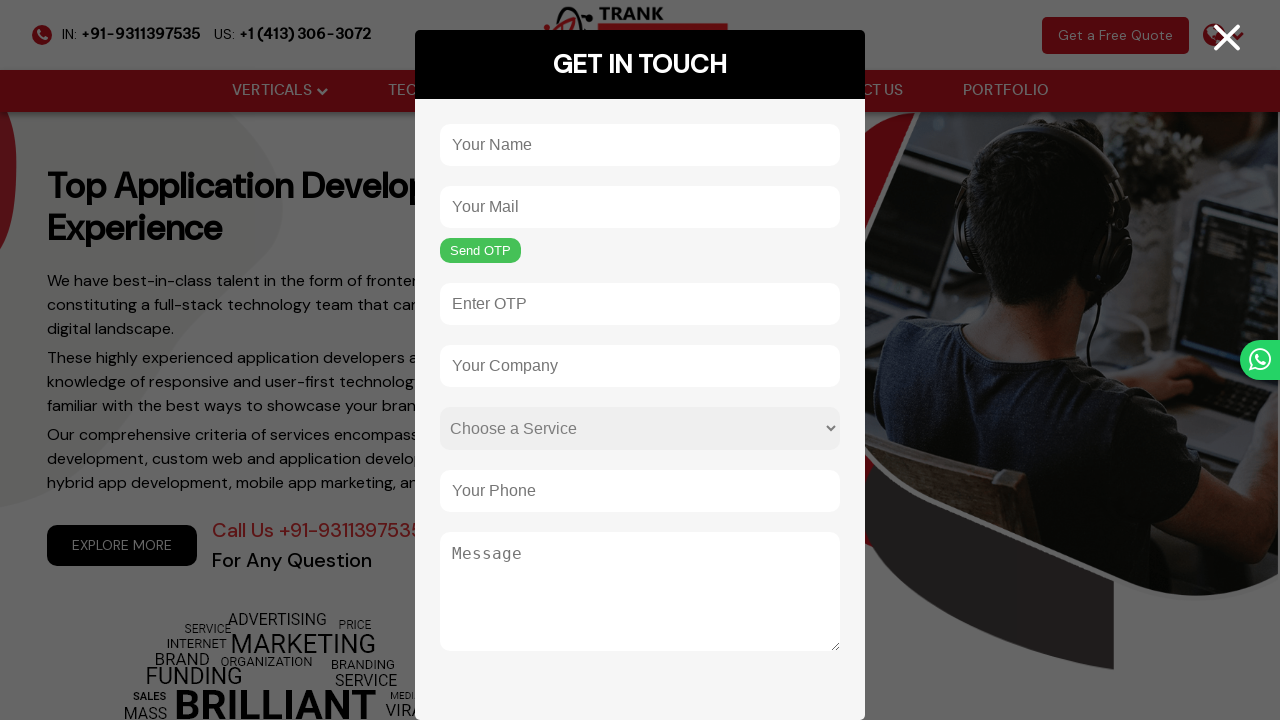